Tests registration form validation when password confirmation doesn't match the original password

Starting URL: https://alada.vn/tai-khoan/dang-ky.html

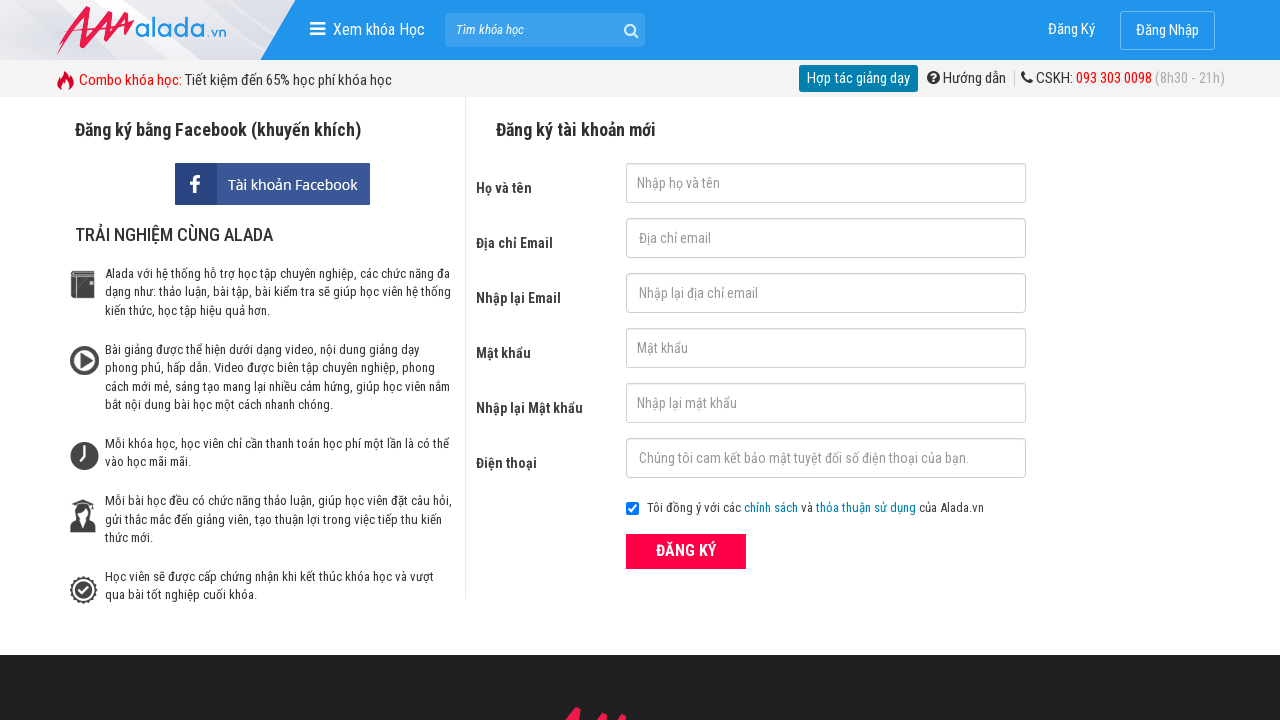

Filled first name field with 'Thuy' on #txtFirstname
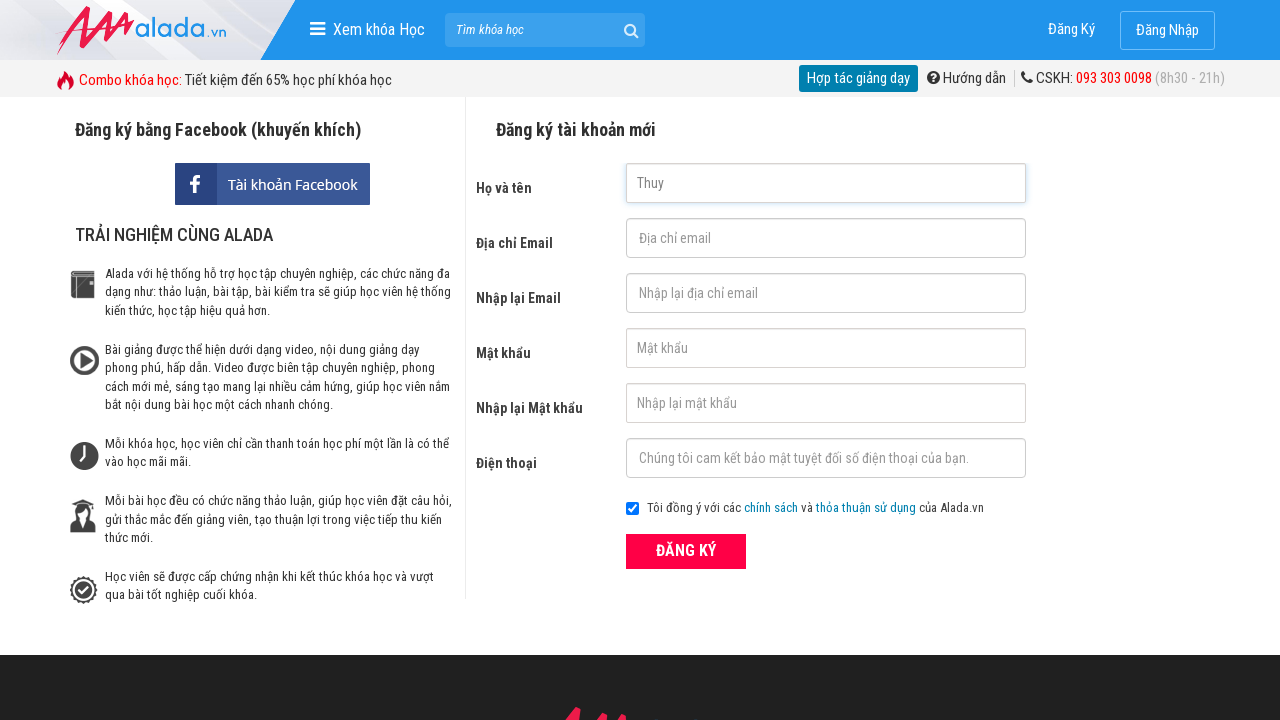

Filled email field with 'thuyvm@gmail.com' on #txtEmail
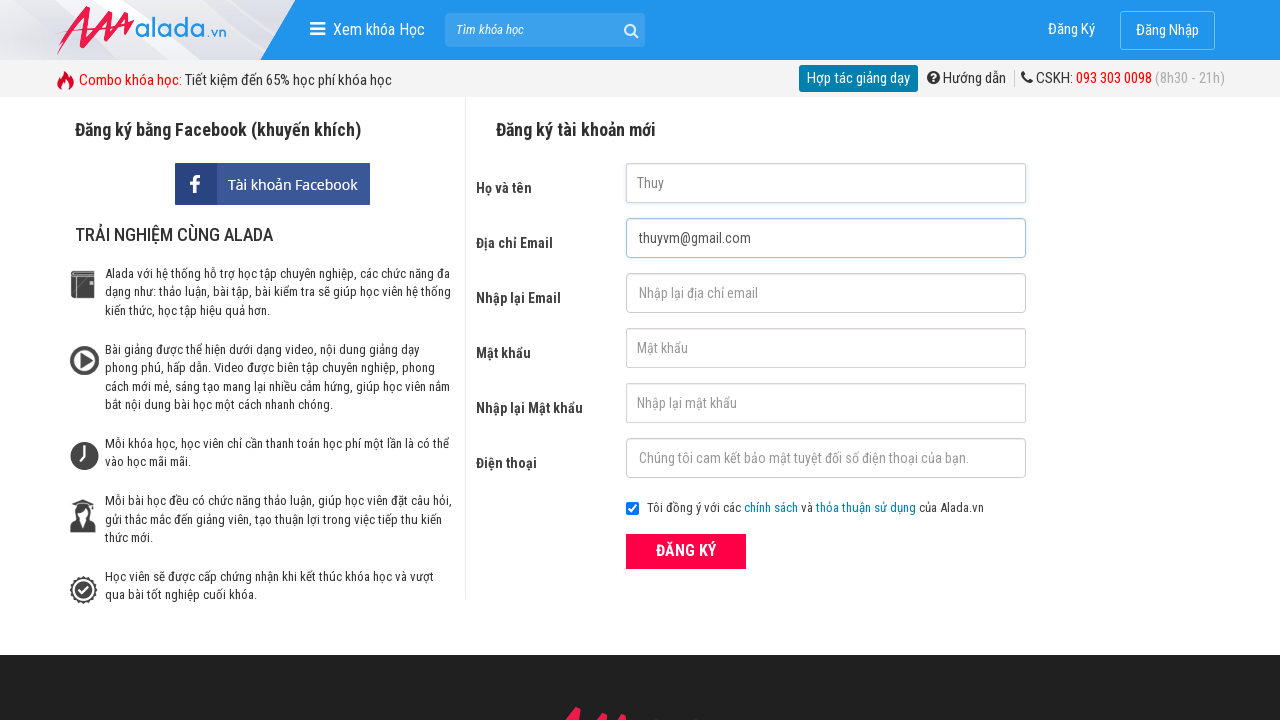

Filled confirm email field with 'thuyvm@gmail.com' on #txtCEmail
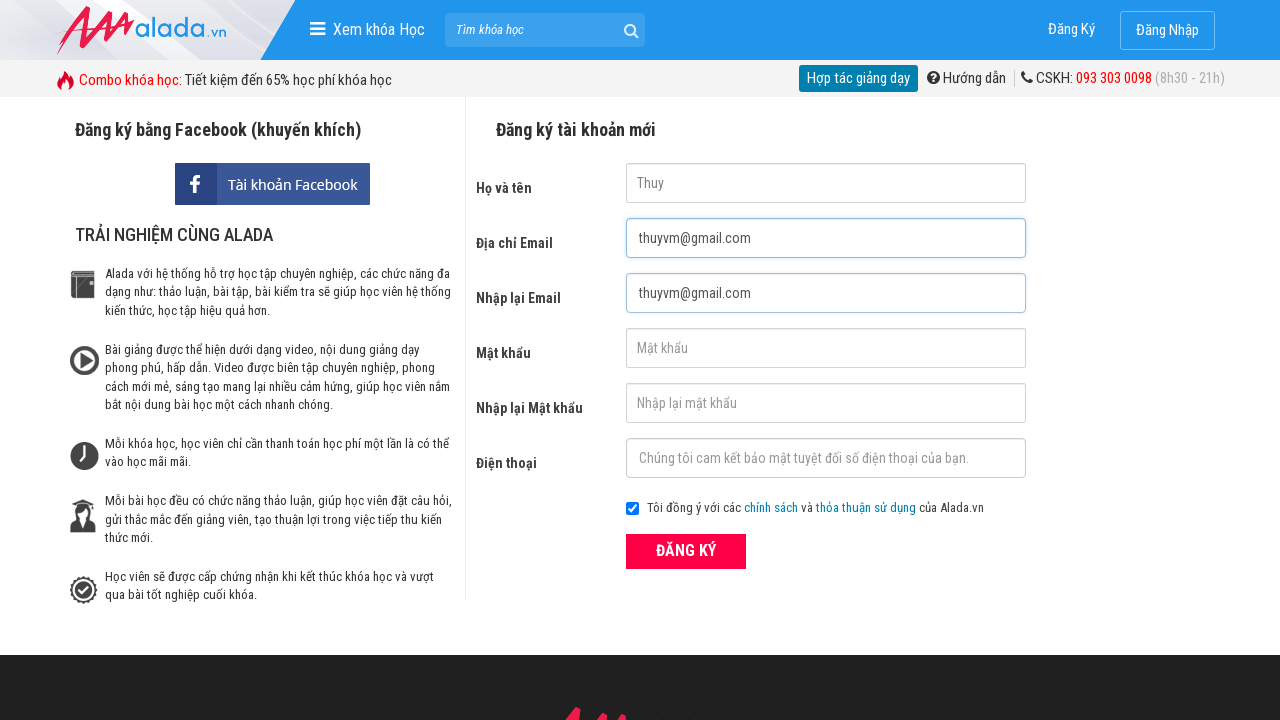

Filled password field with 'thuyvm@2132' on #txtPassword
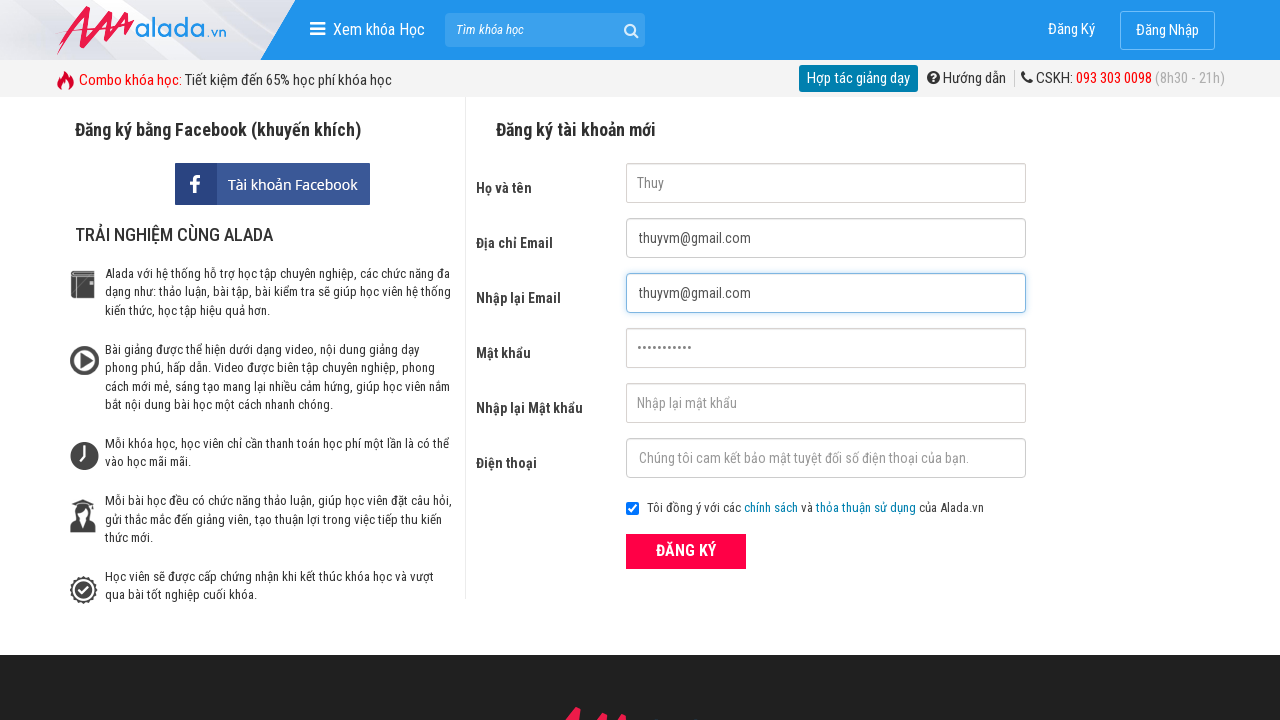

Filled confirm password field with mismatched password 'thuy123456' on #txtCPassword
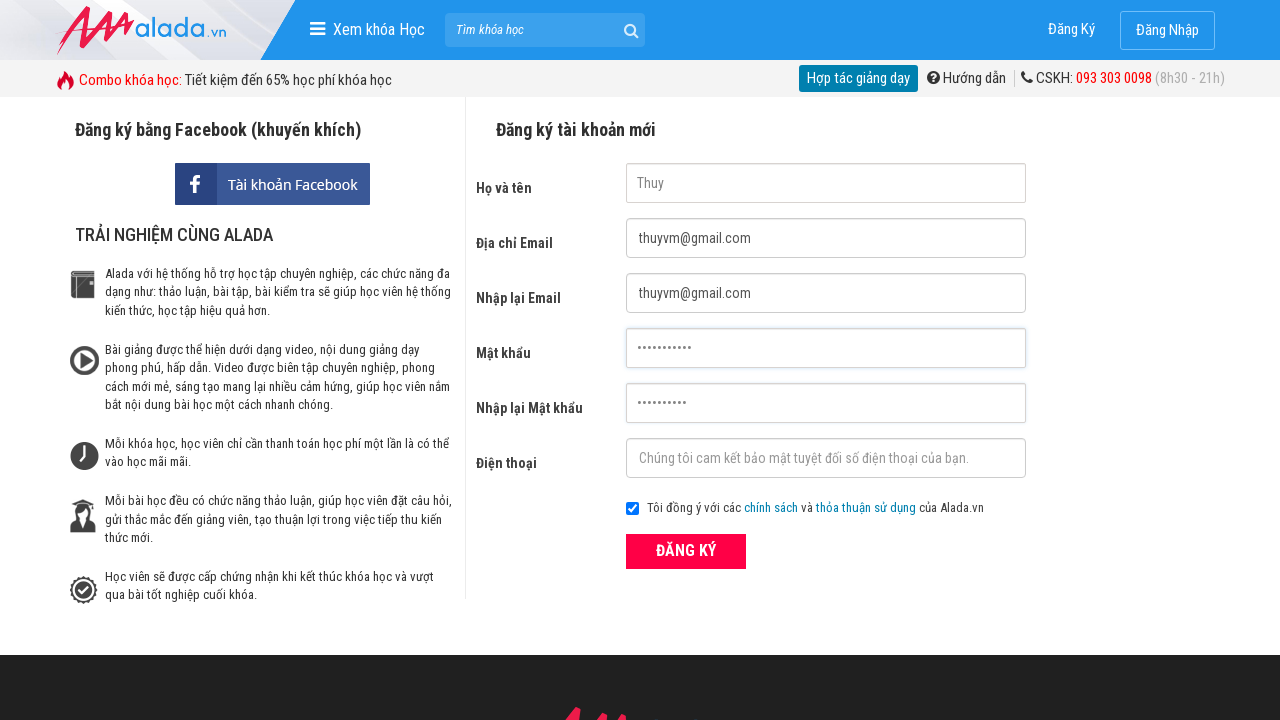

Filled phone field with '0936111111' on #txtPhone
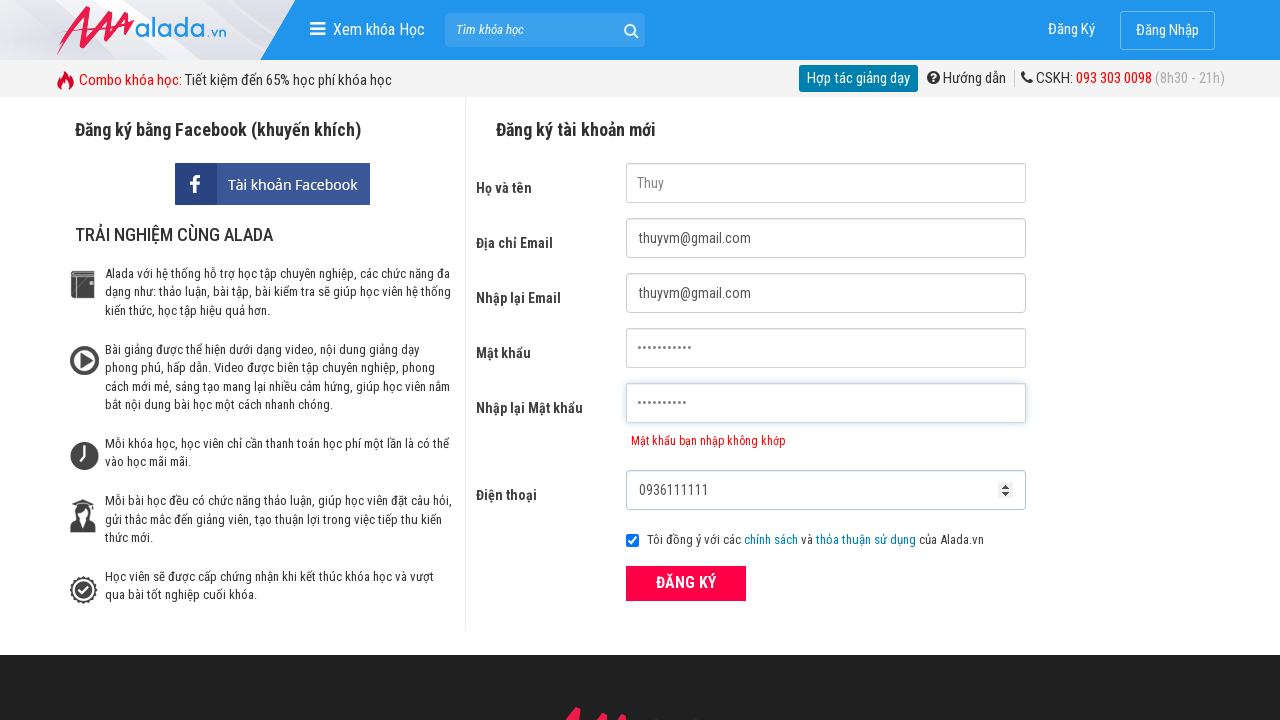

Clicked submit button to attempt registration with mismatched passwords at (686, 583) on button[type='submit']
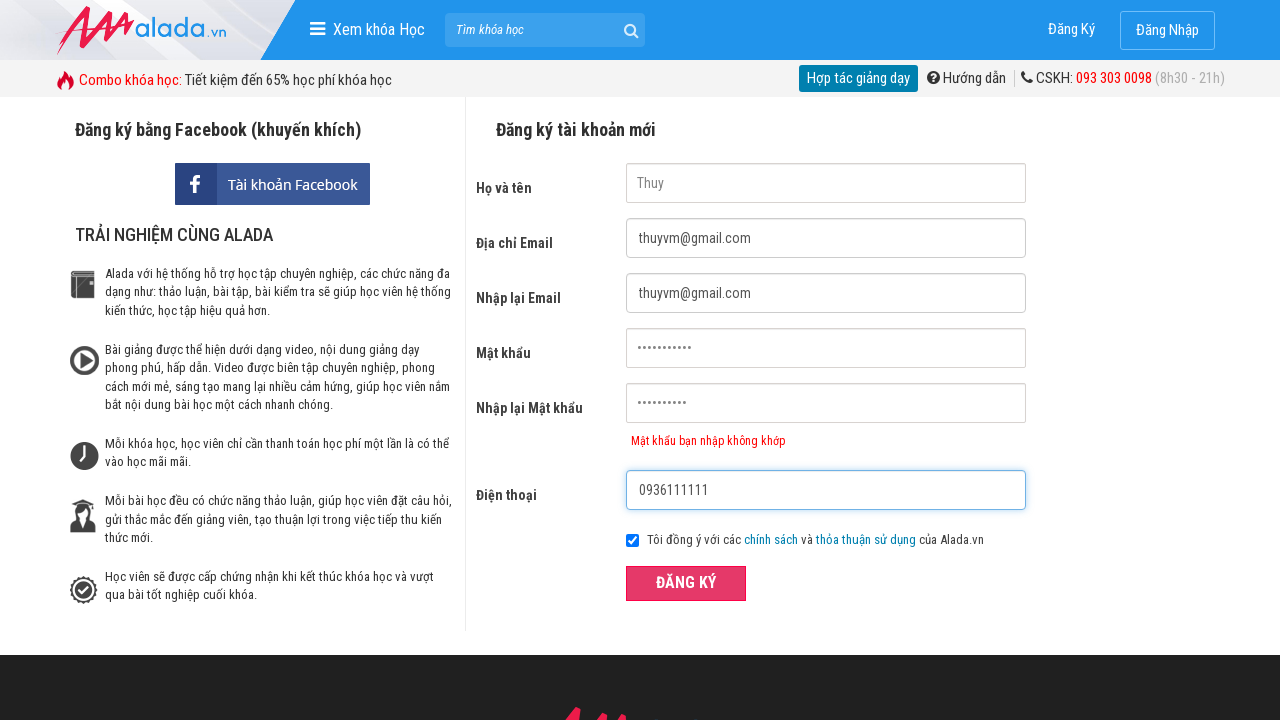

Confirm password error message appeared indicating validation failed
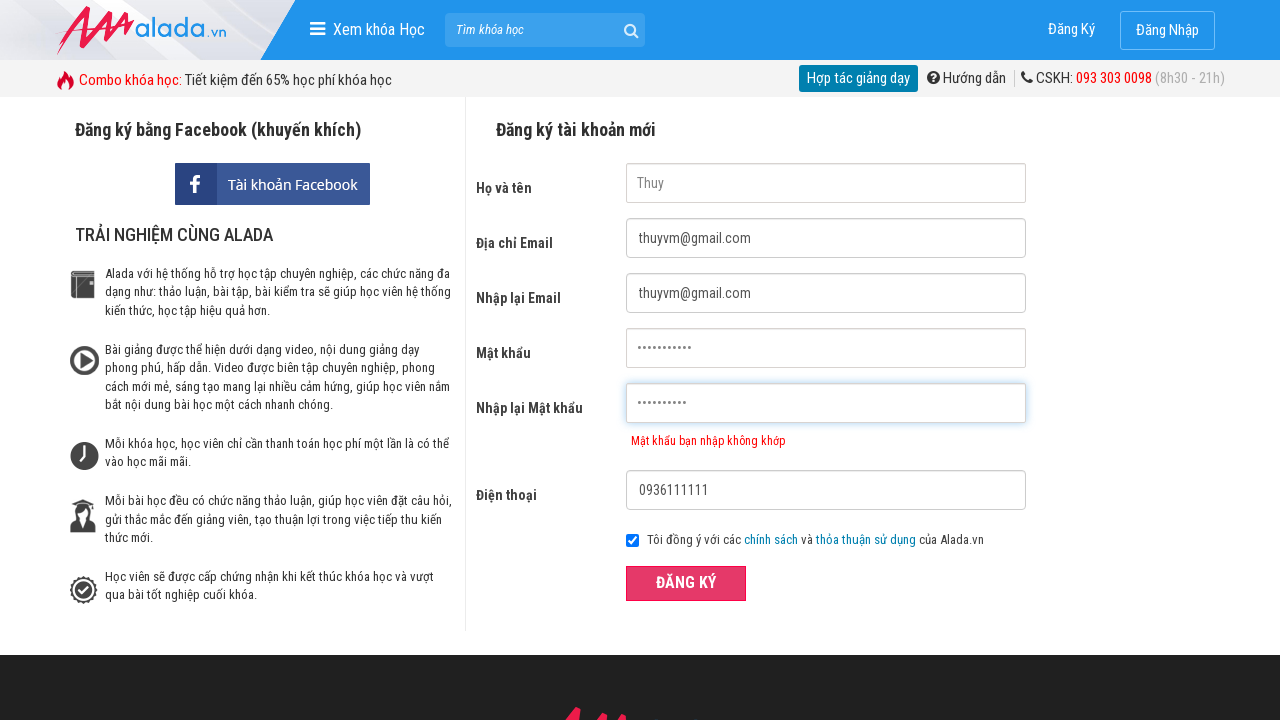

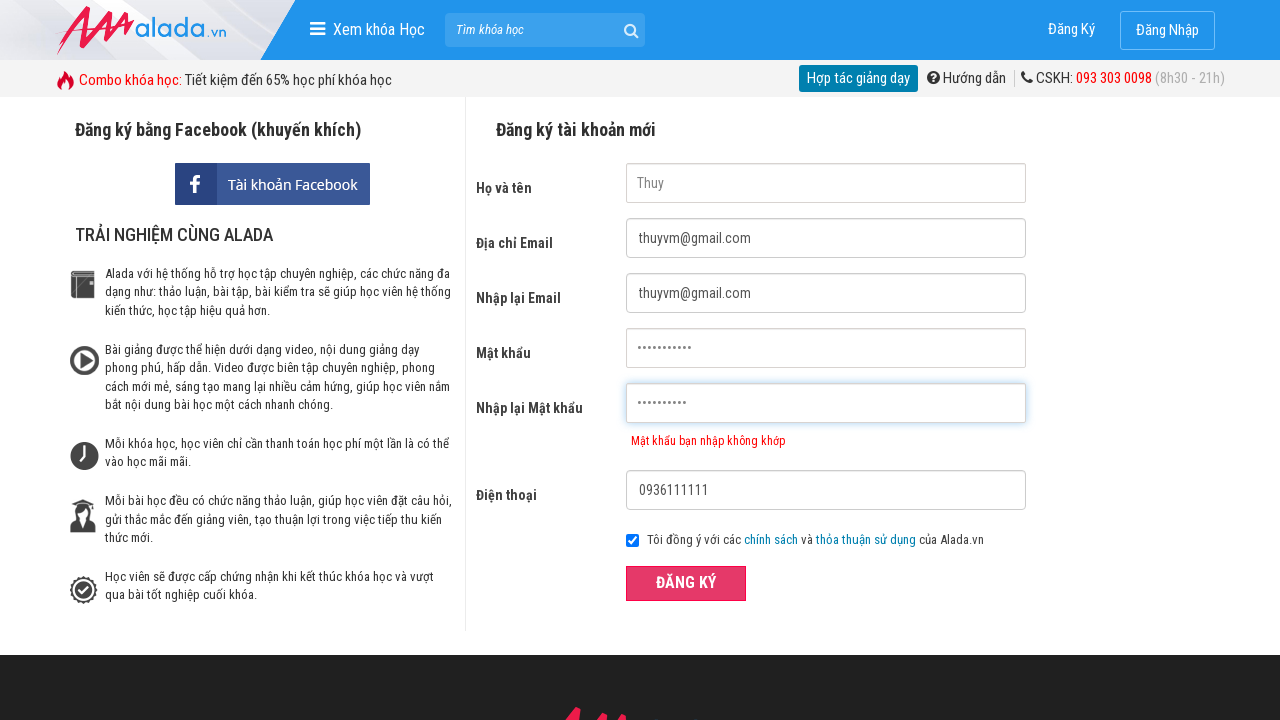